Tests mouse hover functionality by hovering over the ADD-ONS menu item to reveal a dropdown, then clicking on the SpiceFlex link, and navigating back to the main page.

Starting URL: https://spicejet.com/

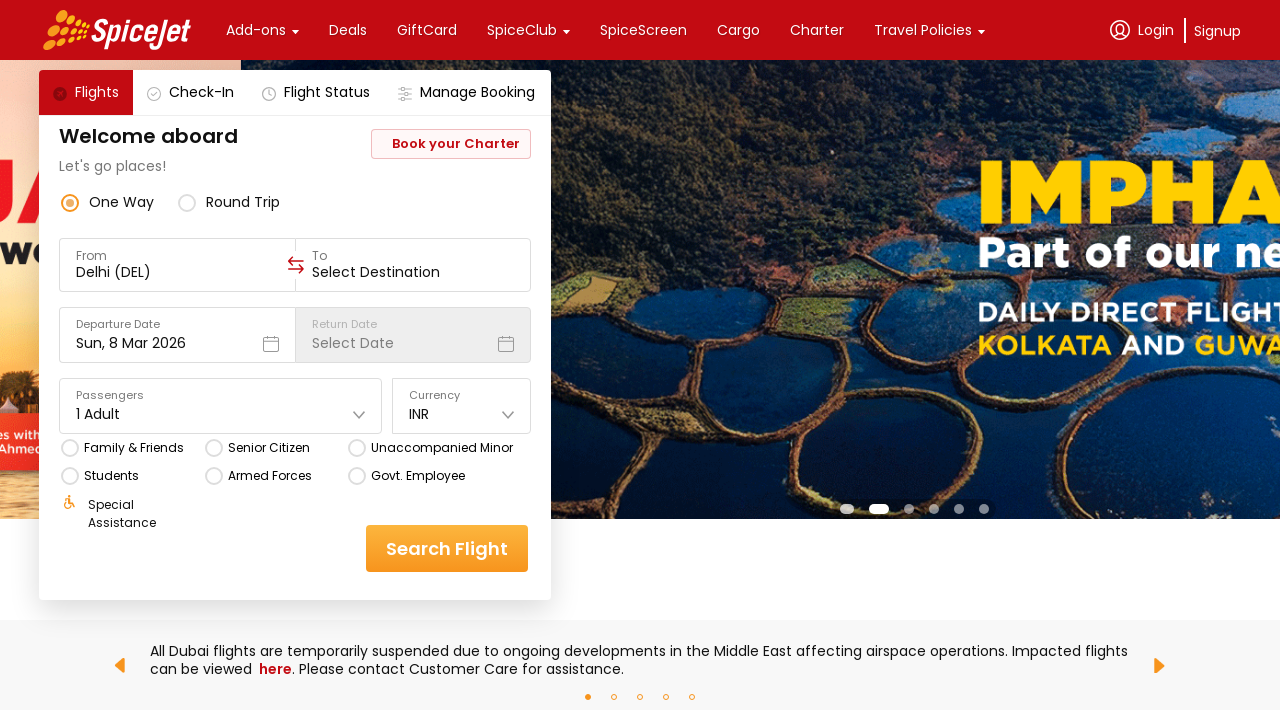

Page loaded with networkidle state
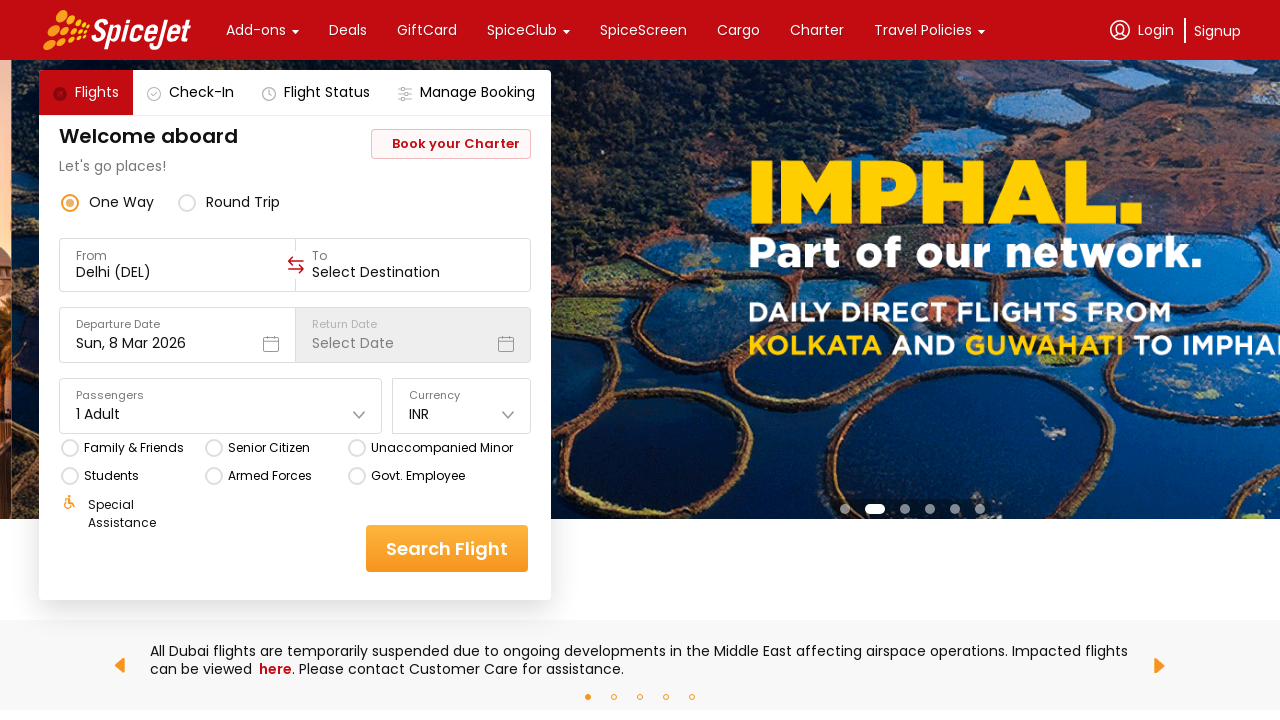

Hovered over ADD-ONS menu item at (256, 30) on text=ADD-ONS
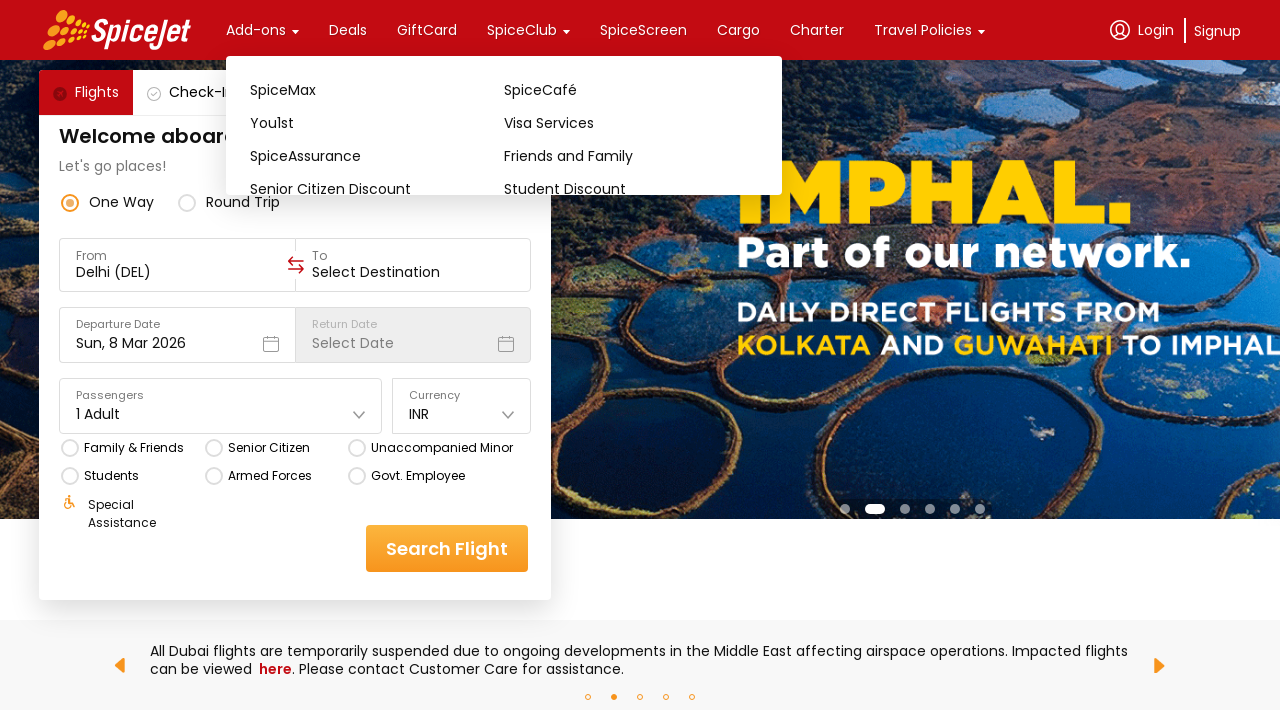

Waited 1 second for dropdown to appear
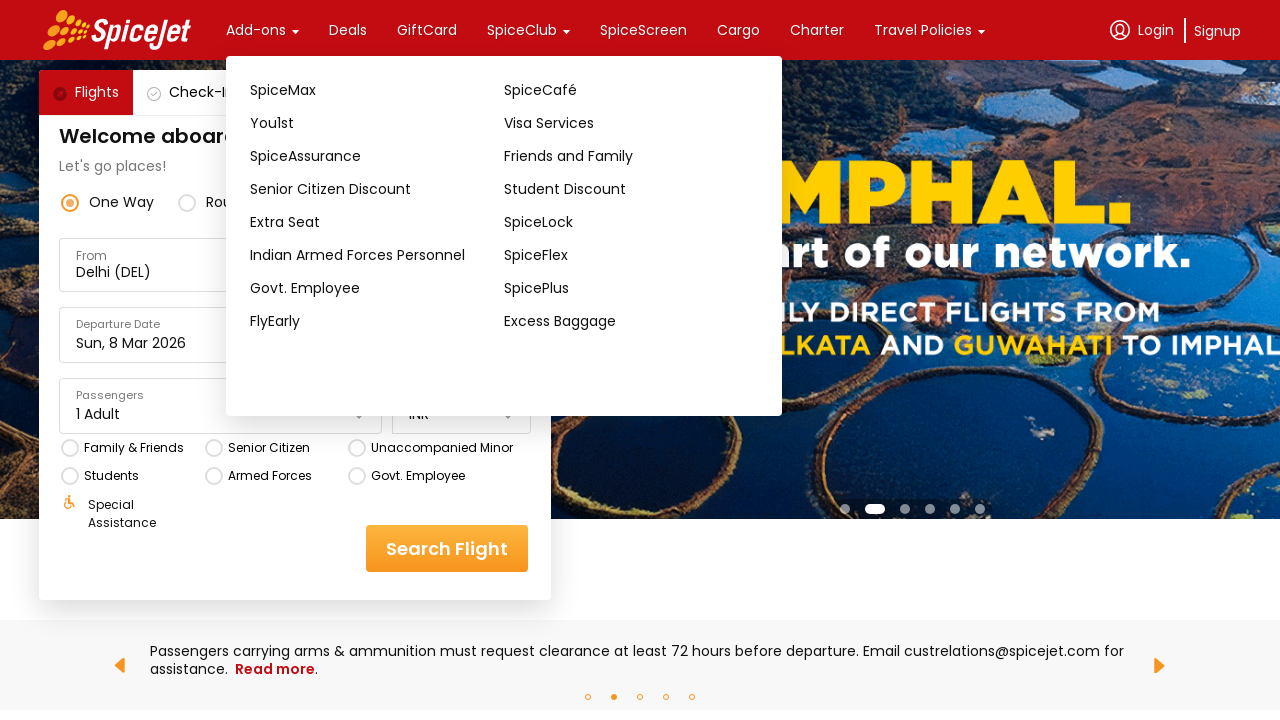

Clicked on SpiceFlex link in dropdown at (631, 255) on text=SpiceFlex
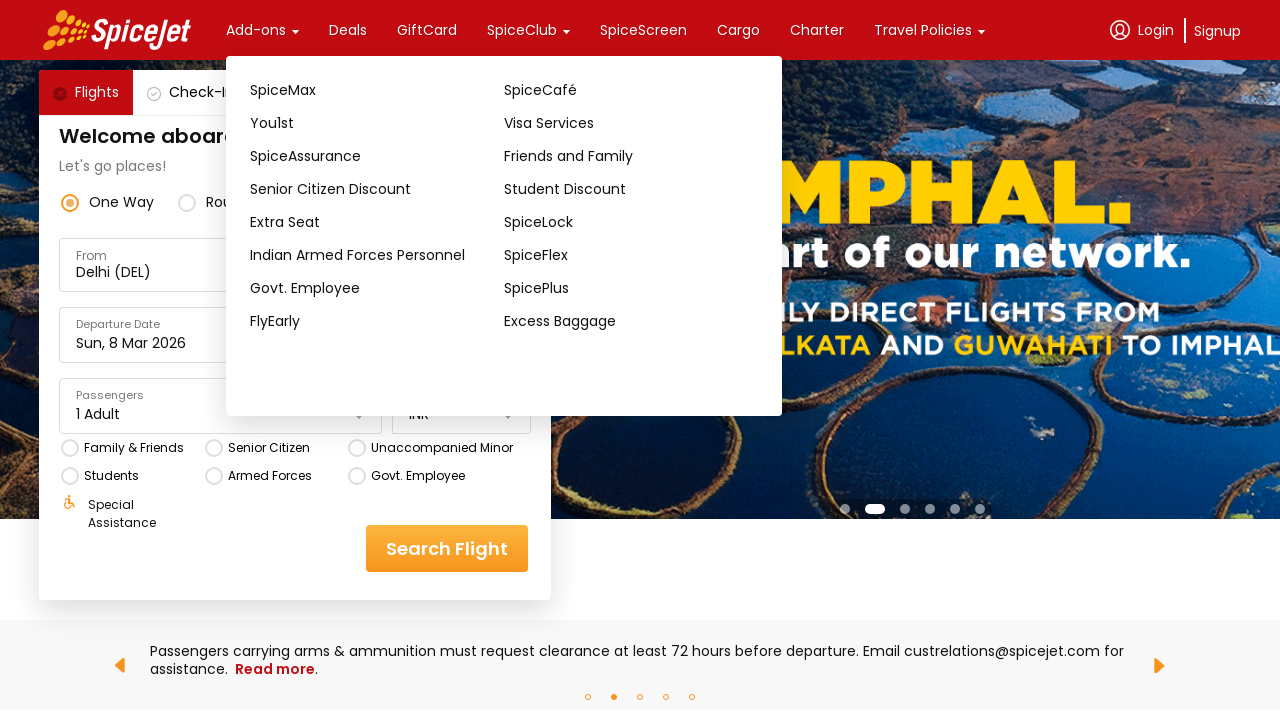

SpiceFlex page loaded
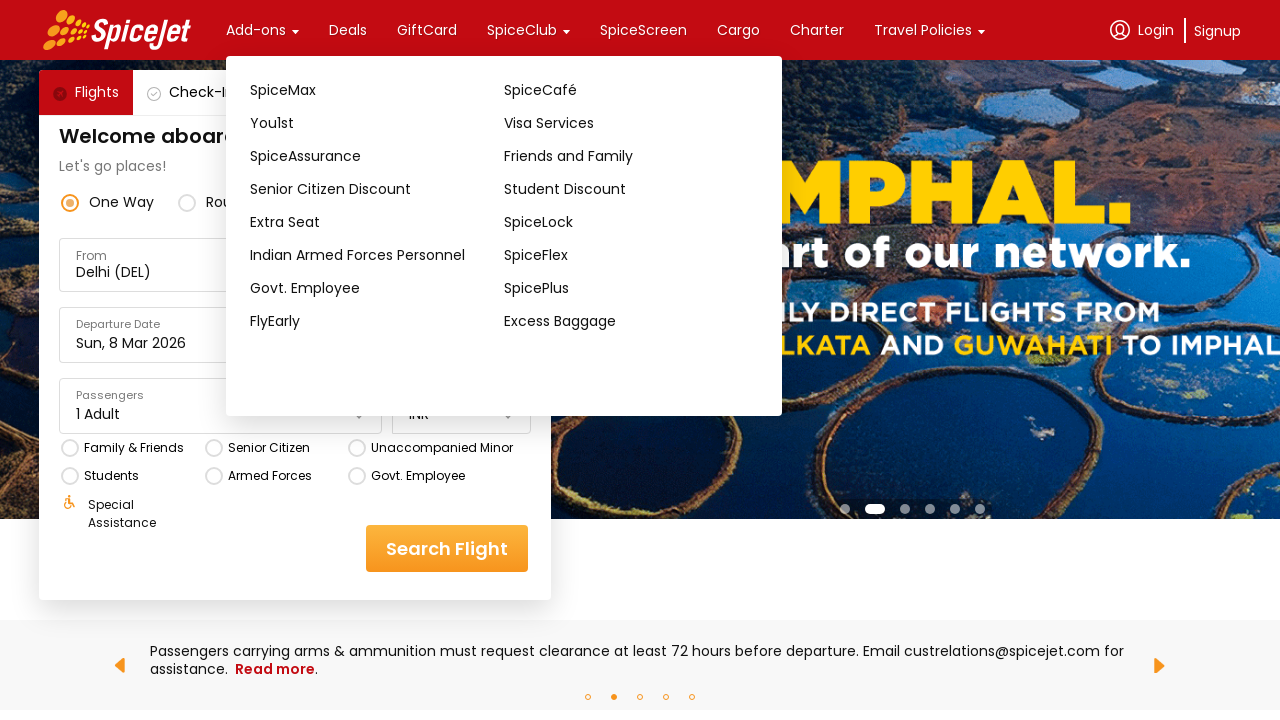

Navigated back to main page
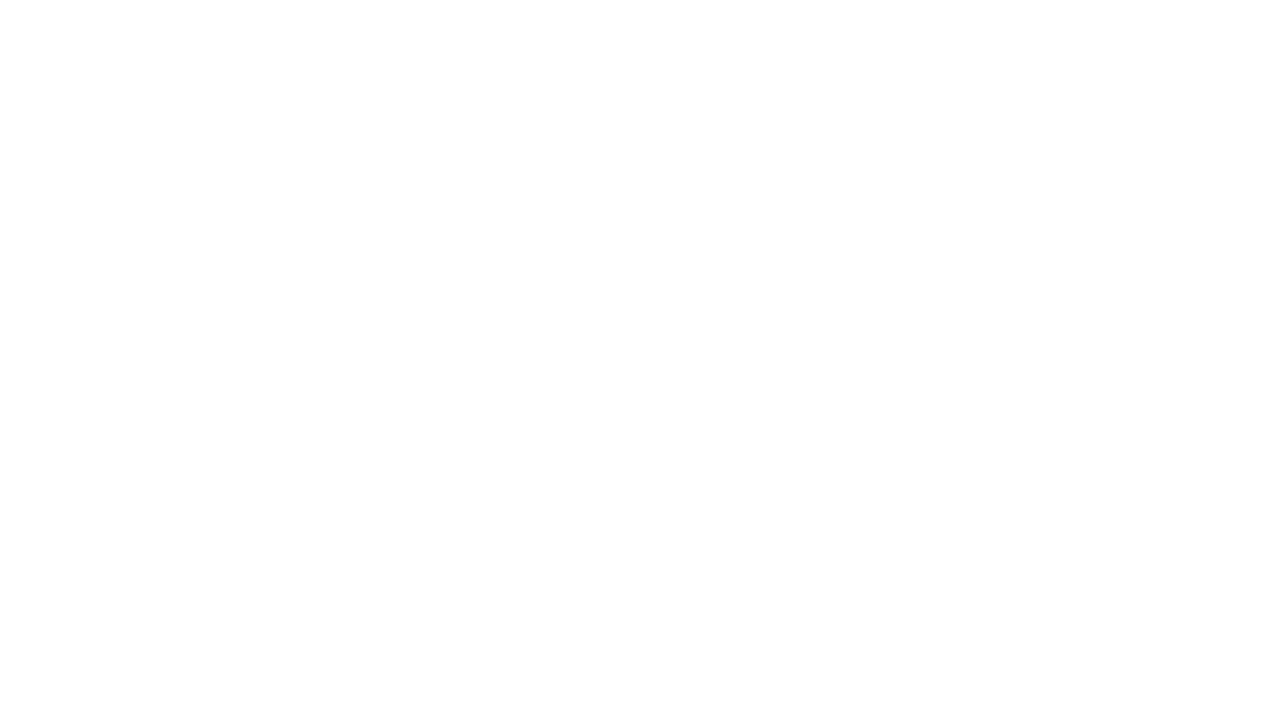

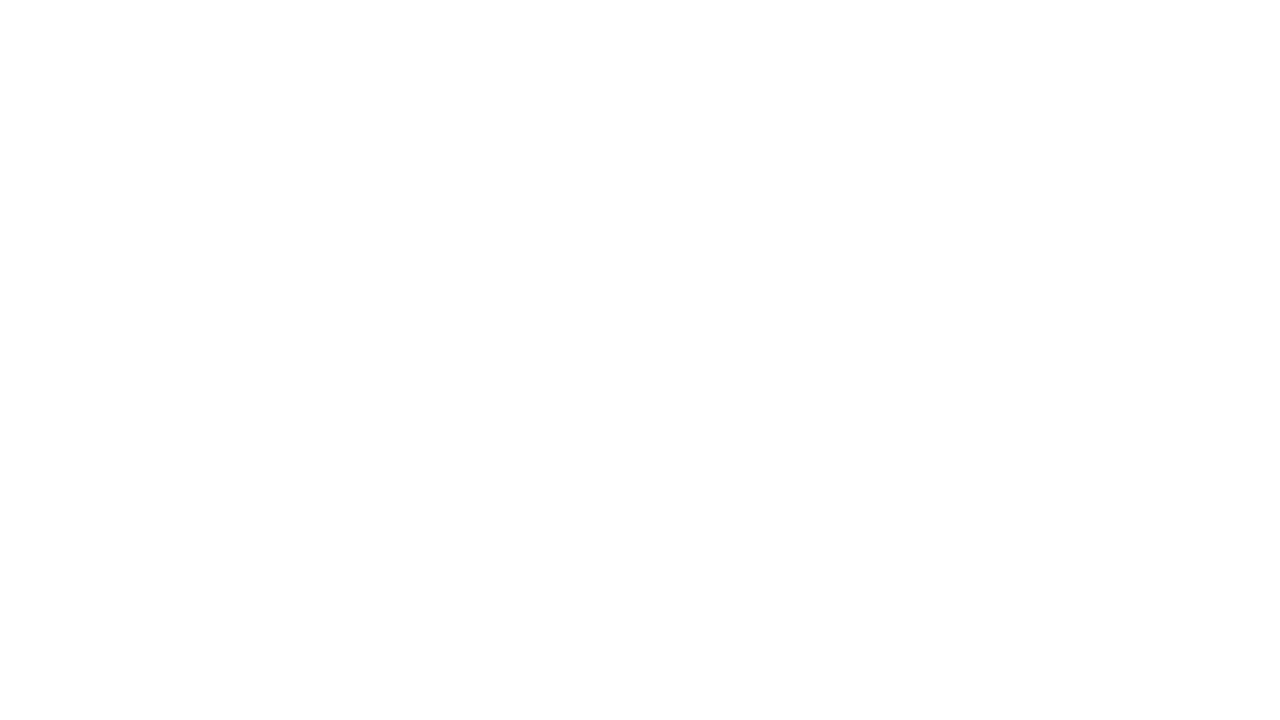